Tests drag and drop functionality by dragging an element from source to target within an iframe

Starting URL: https://jqueryui.com/droppable/

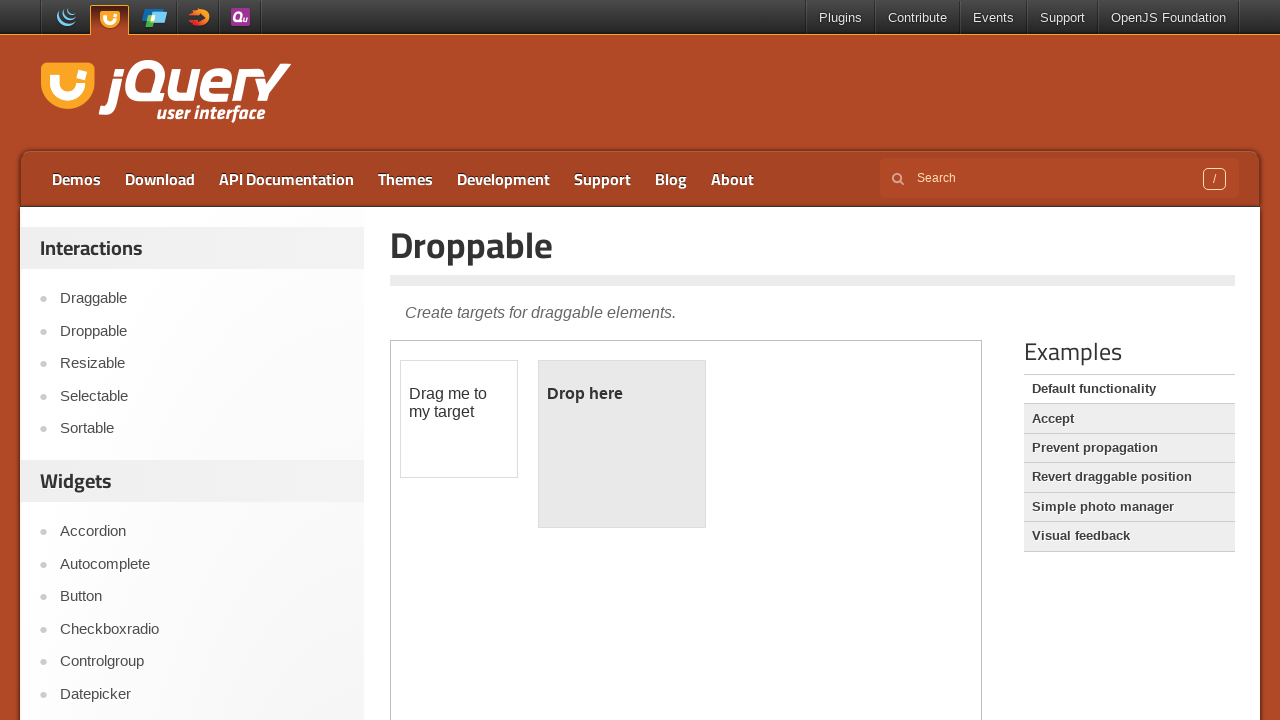

Located the demo-frame iframe containing drag and drop functionality
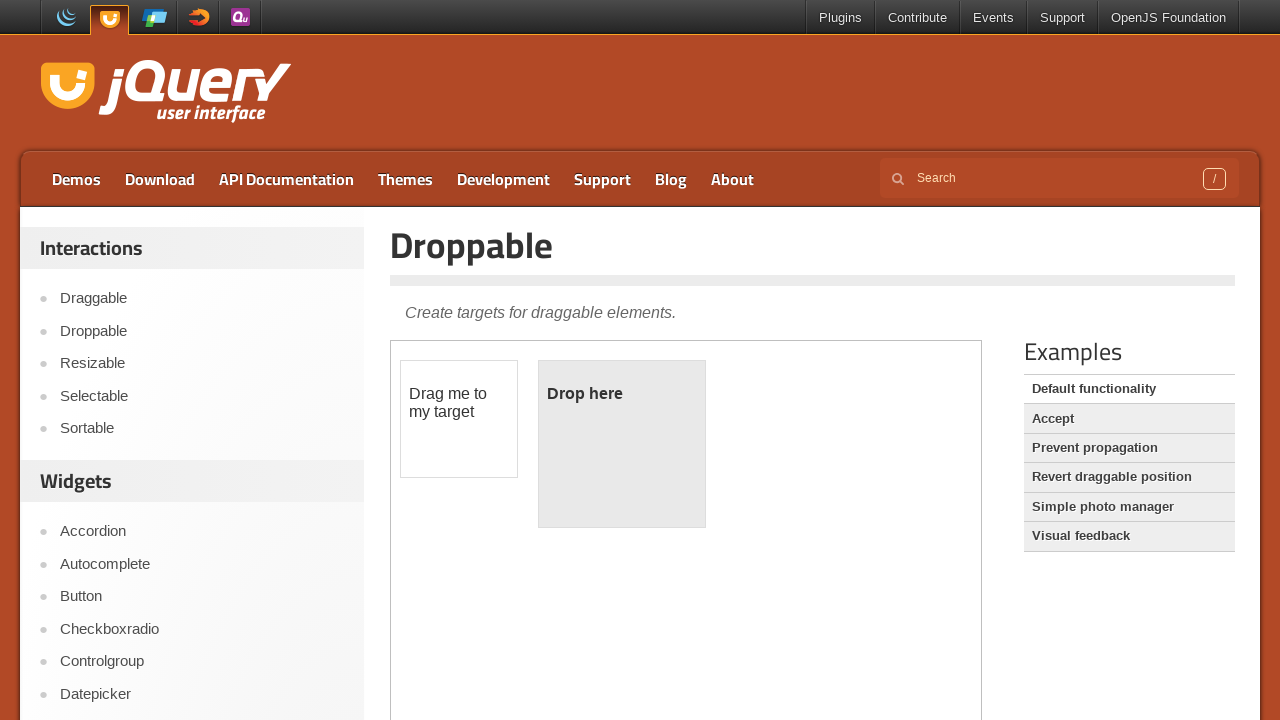

Located the draggable source element within iframe
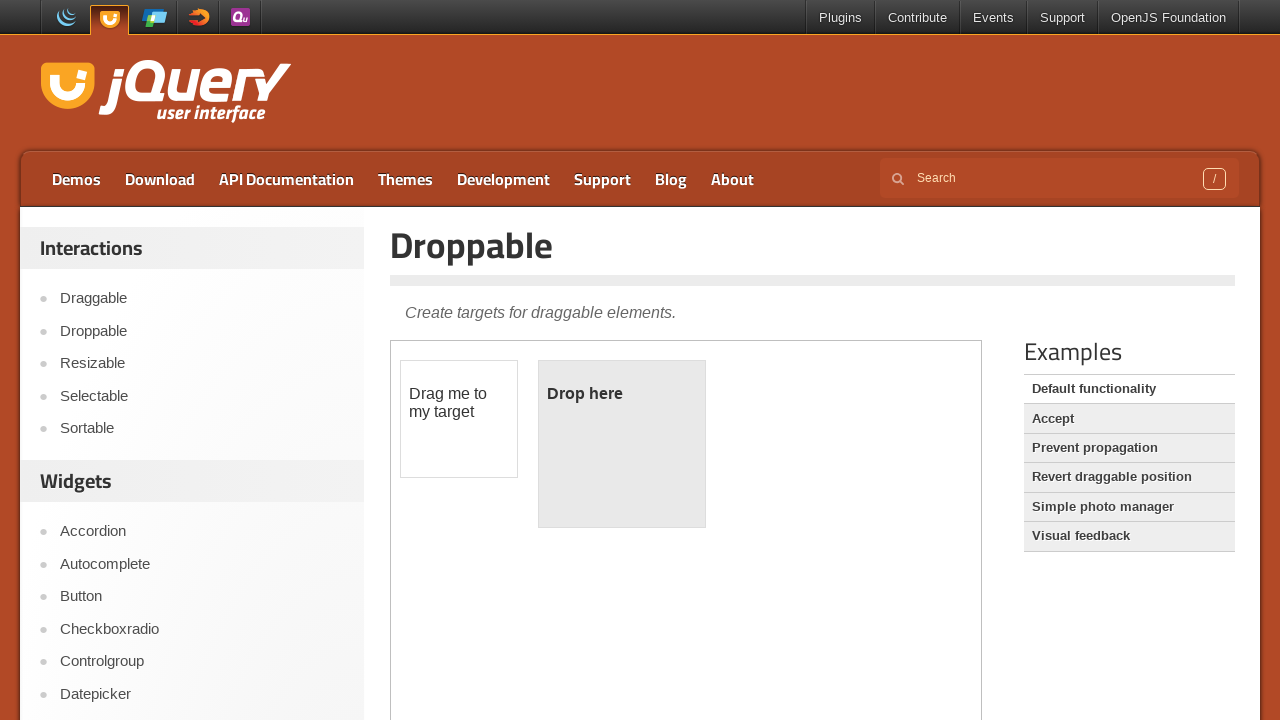

Located the droppable target element within iframe
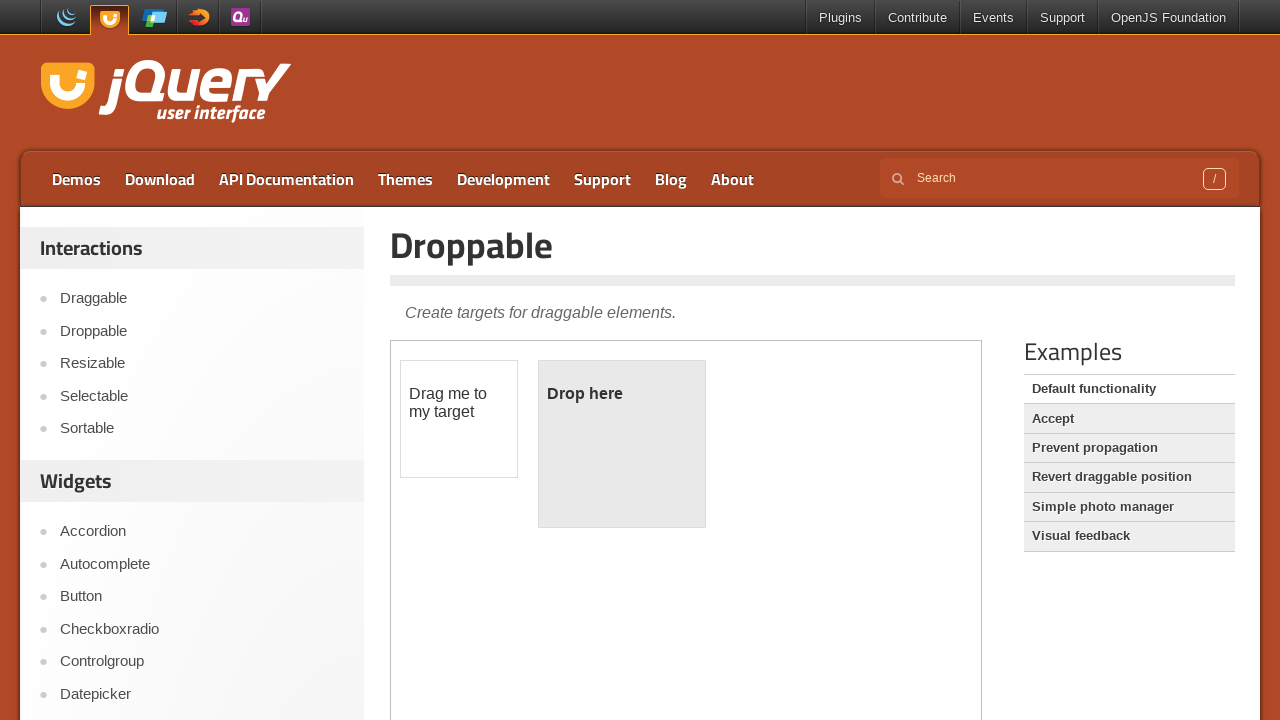

Dragged the draggable element onto the droppable target element at (622, 444)
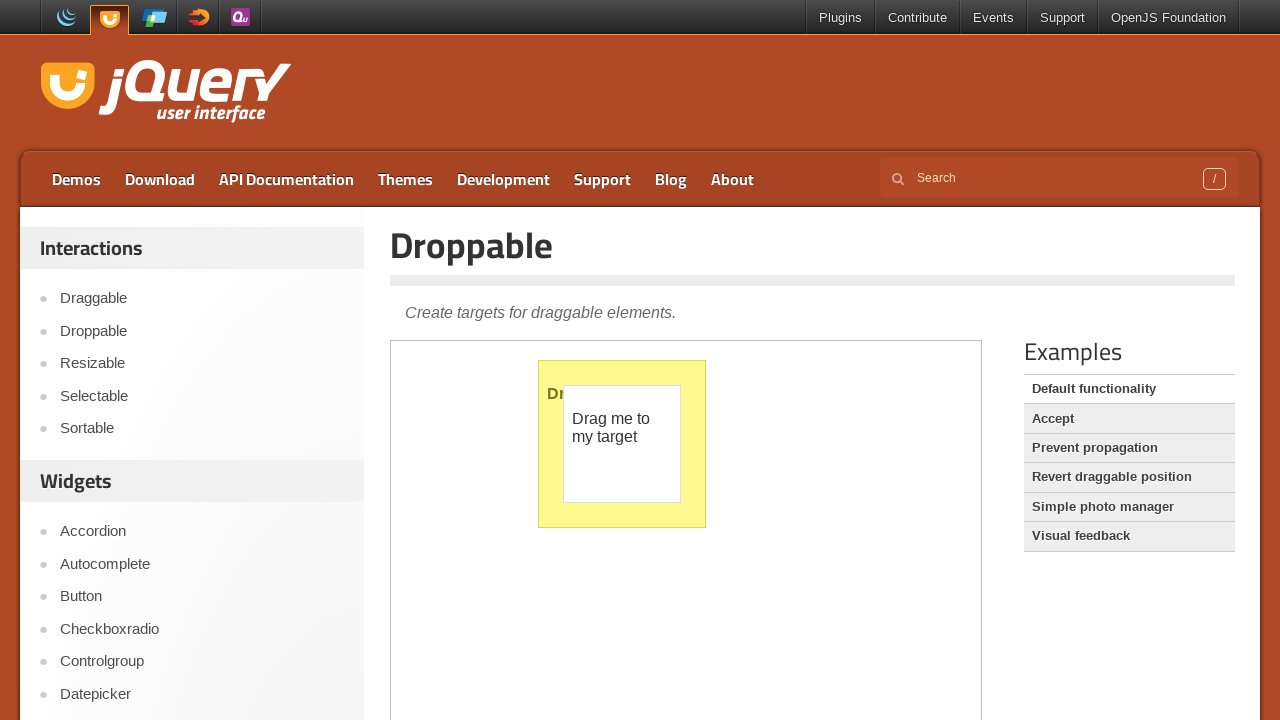

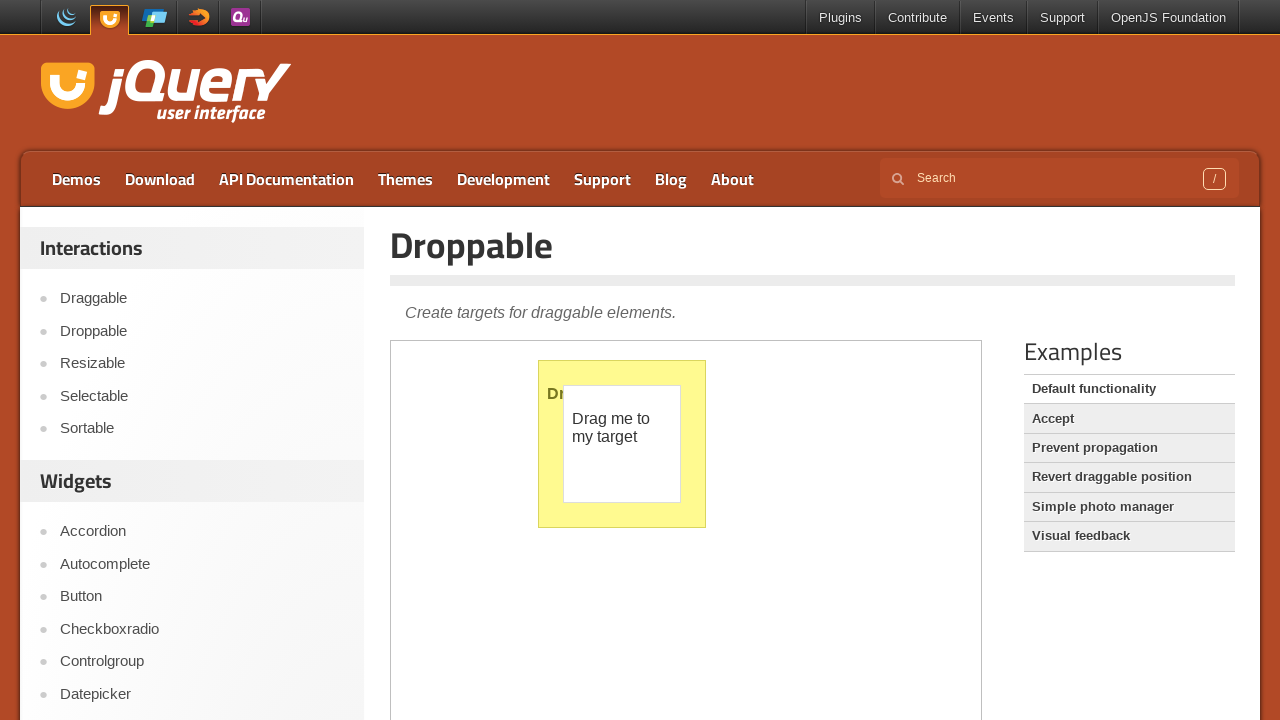